Tests successful user registration by filling zip code, continuing to the form, filling all required fields with valid data, and verifying the confirmation message appears

Starting URL: https://sharelane.com/cgi-bin/register.py

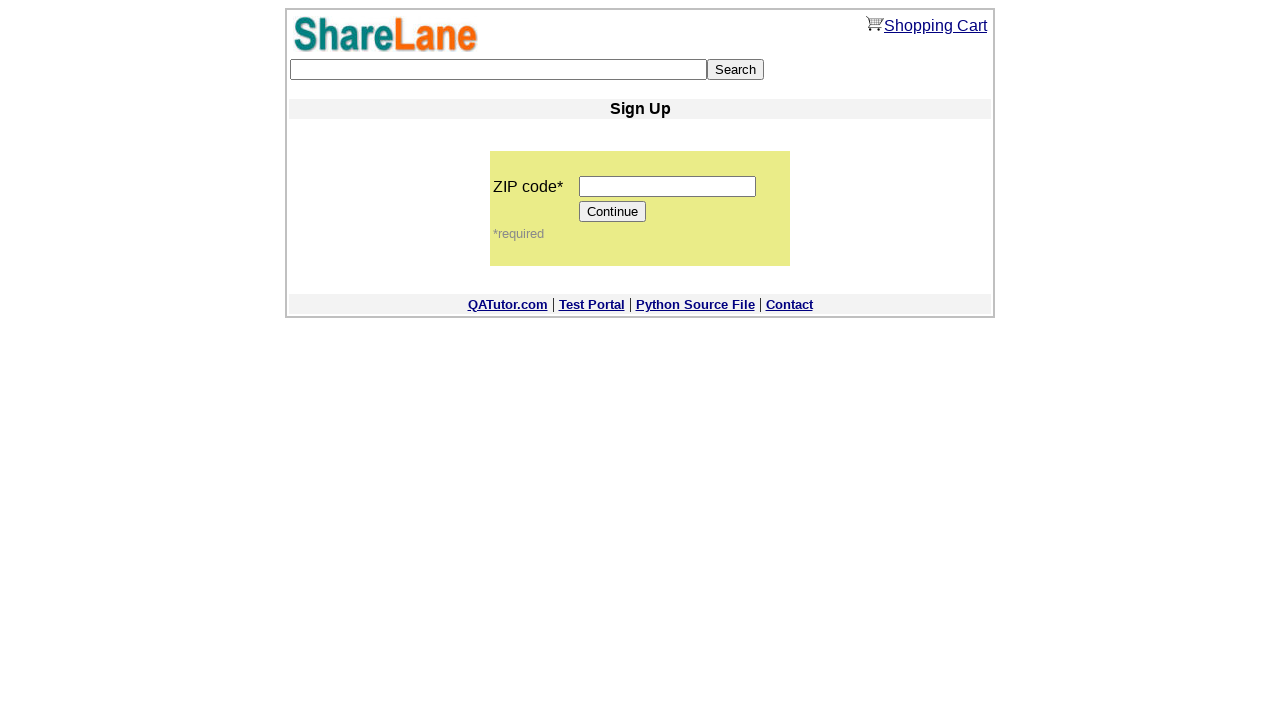

Filled zip code field with '12345' on input[name='zip_code']
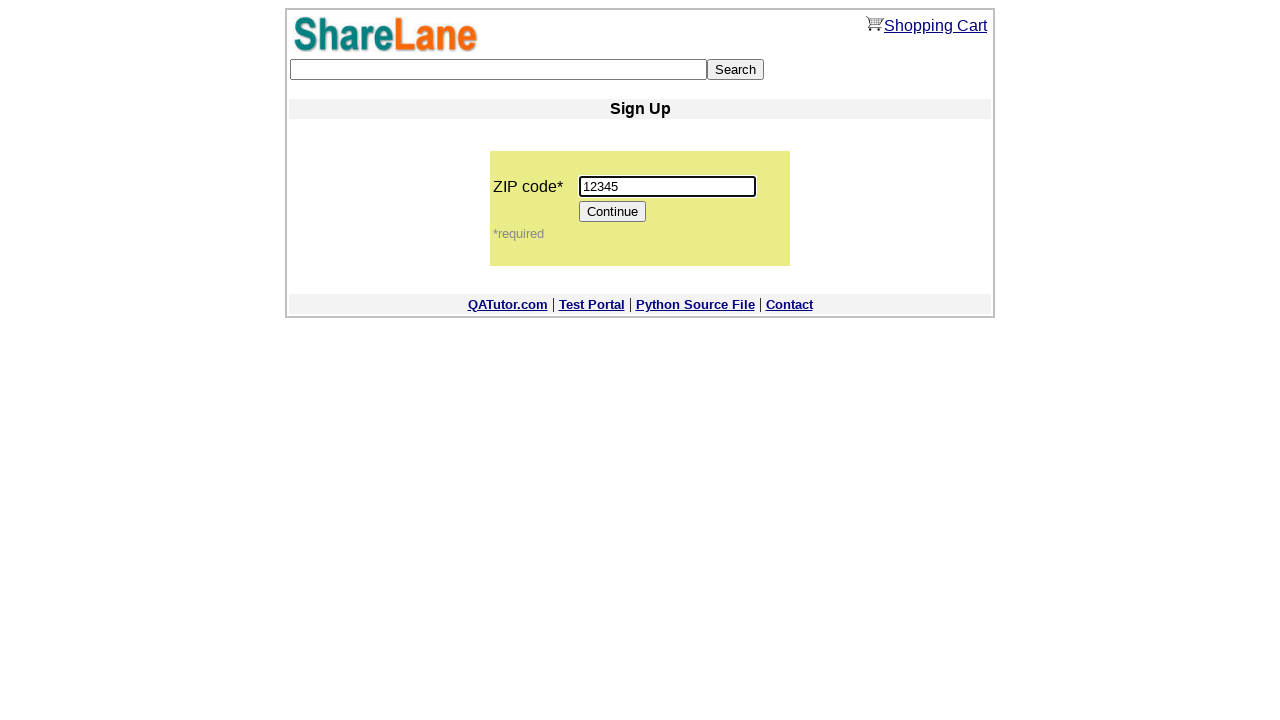

Clicked Continue button to proceed to registration form at (613, 212) on input[value='Continue']
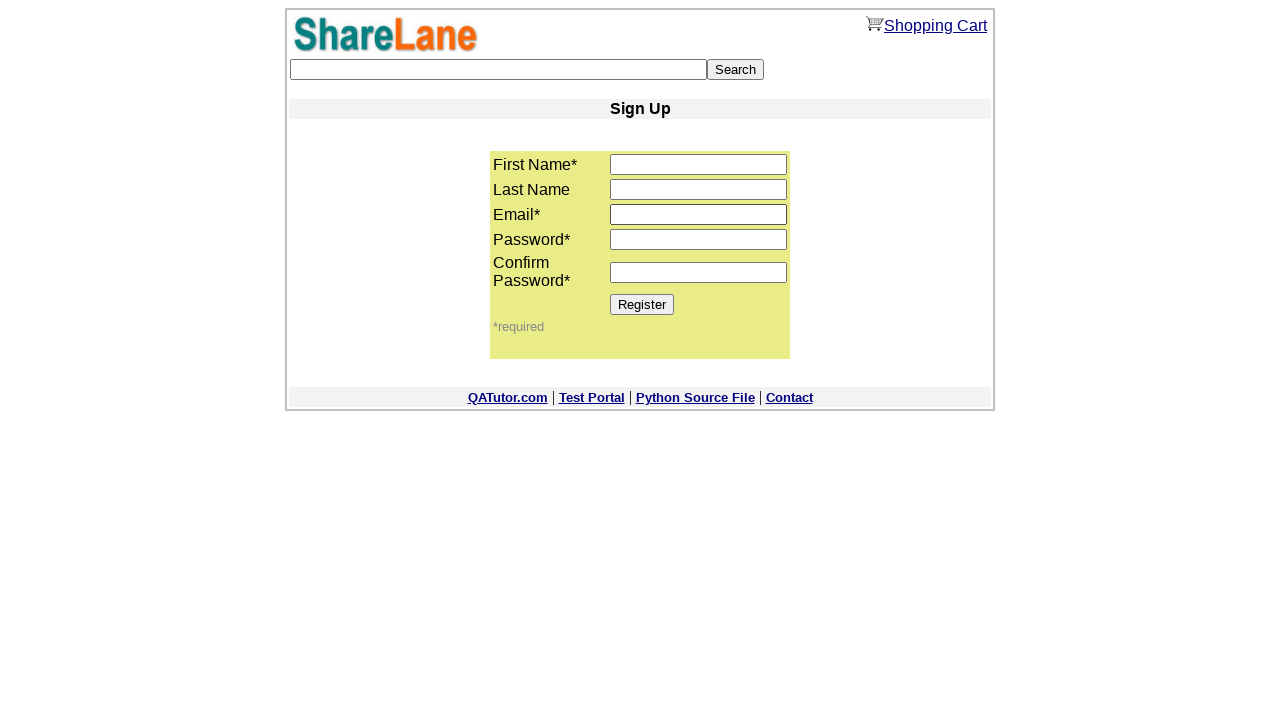

Filled first name field with 'Darya' on input[name='first_name']
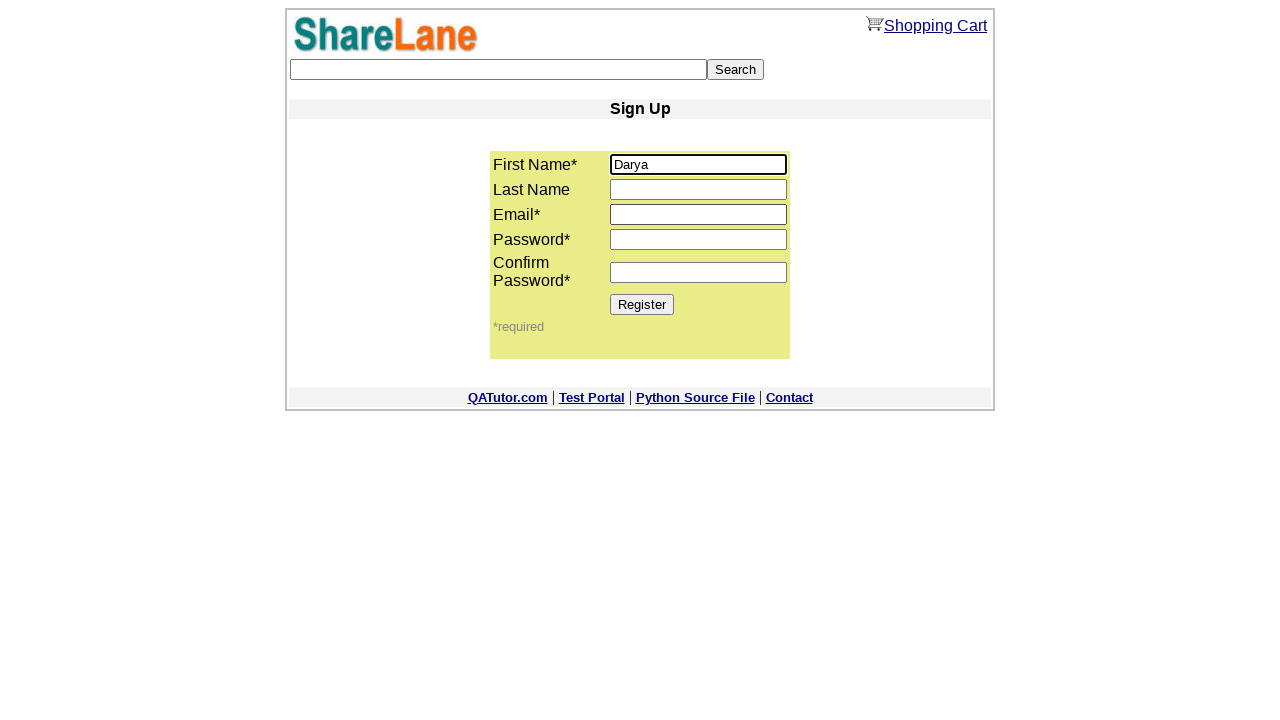

Filled last name field with 'Shishkina' on input[name='last_name']
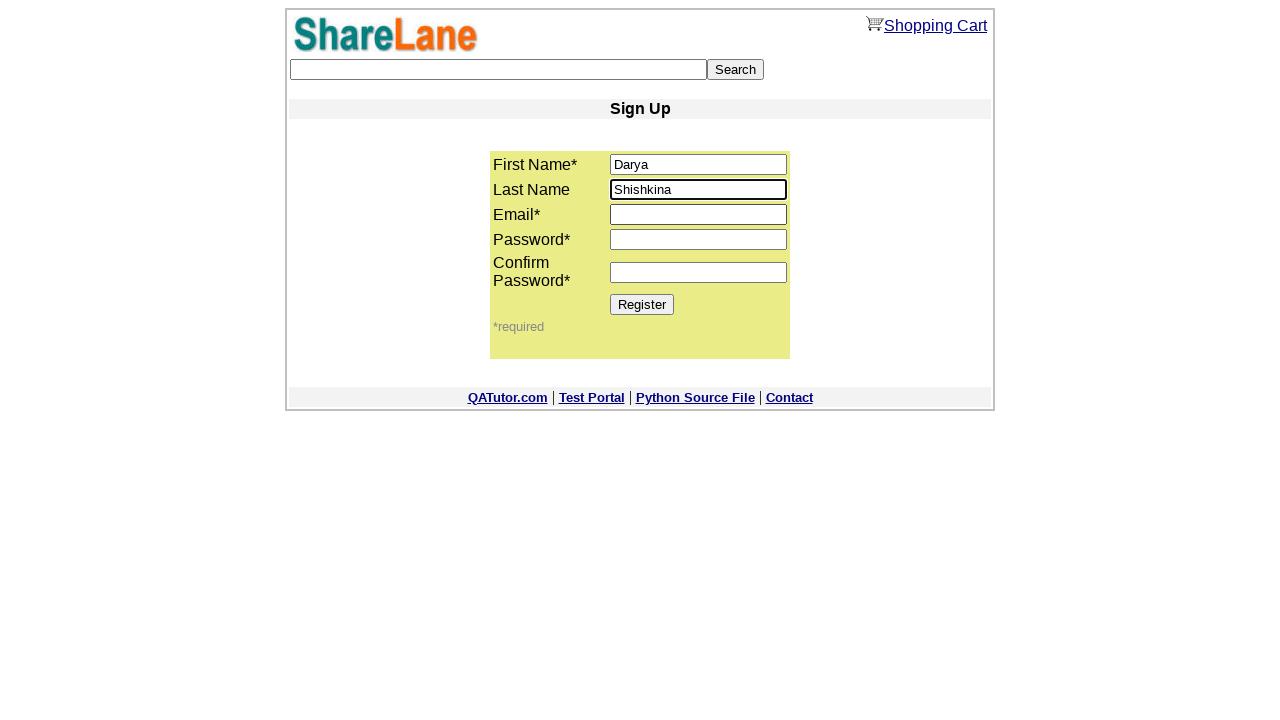

Filled email field with 'testuser2024@mail.com' on input[name='email']
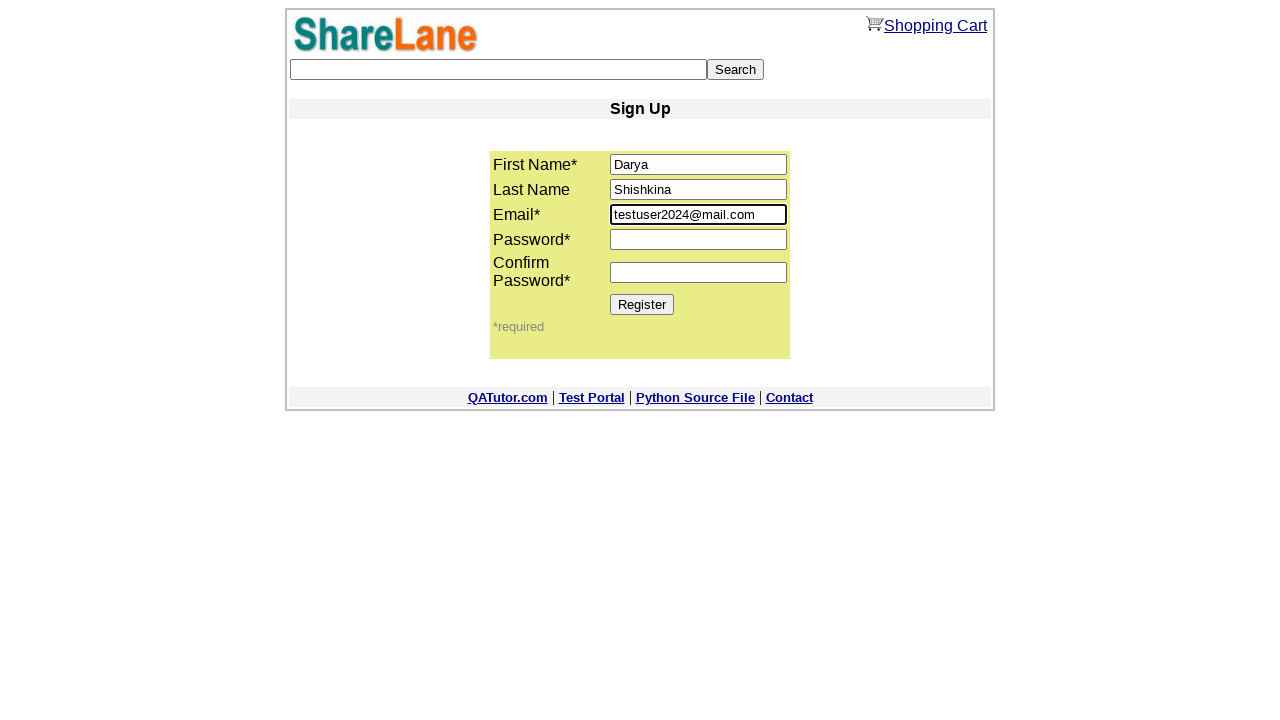

Filled password field with 'SecurePass123' on input[name='password1']
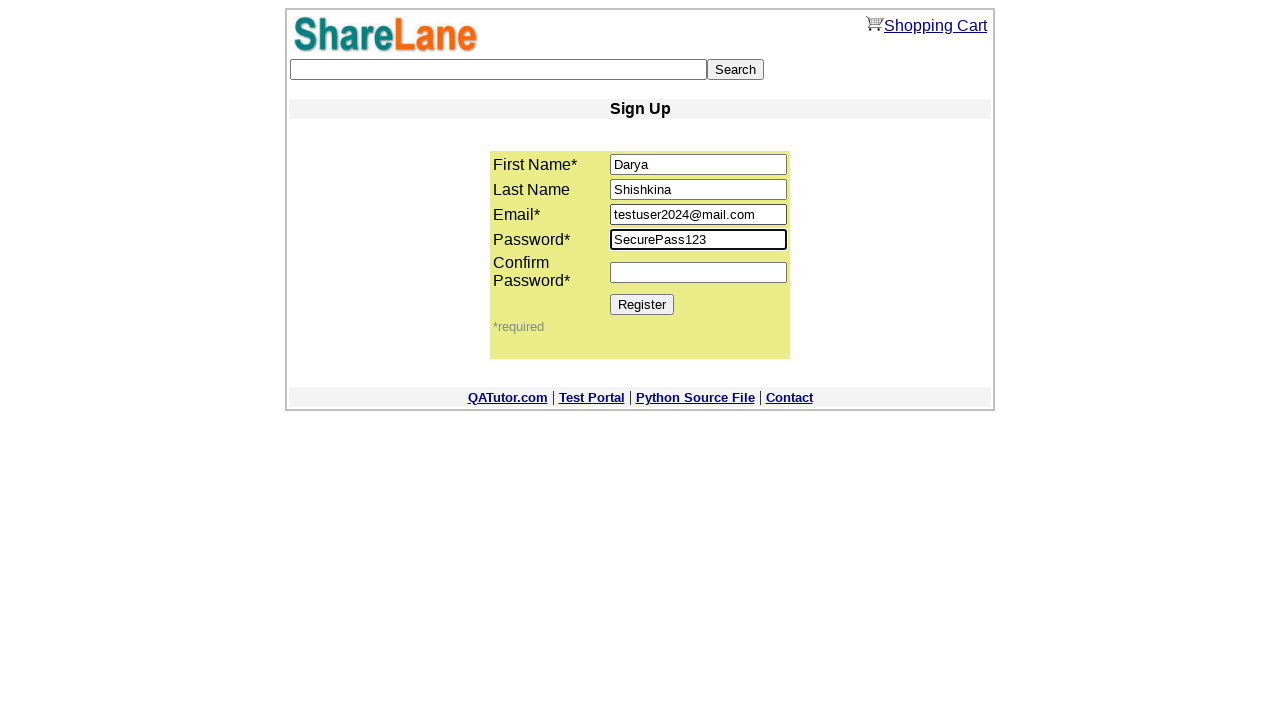

Filled password confirmation field with 'SecurePass123' on input[name='password2']
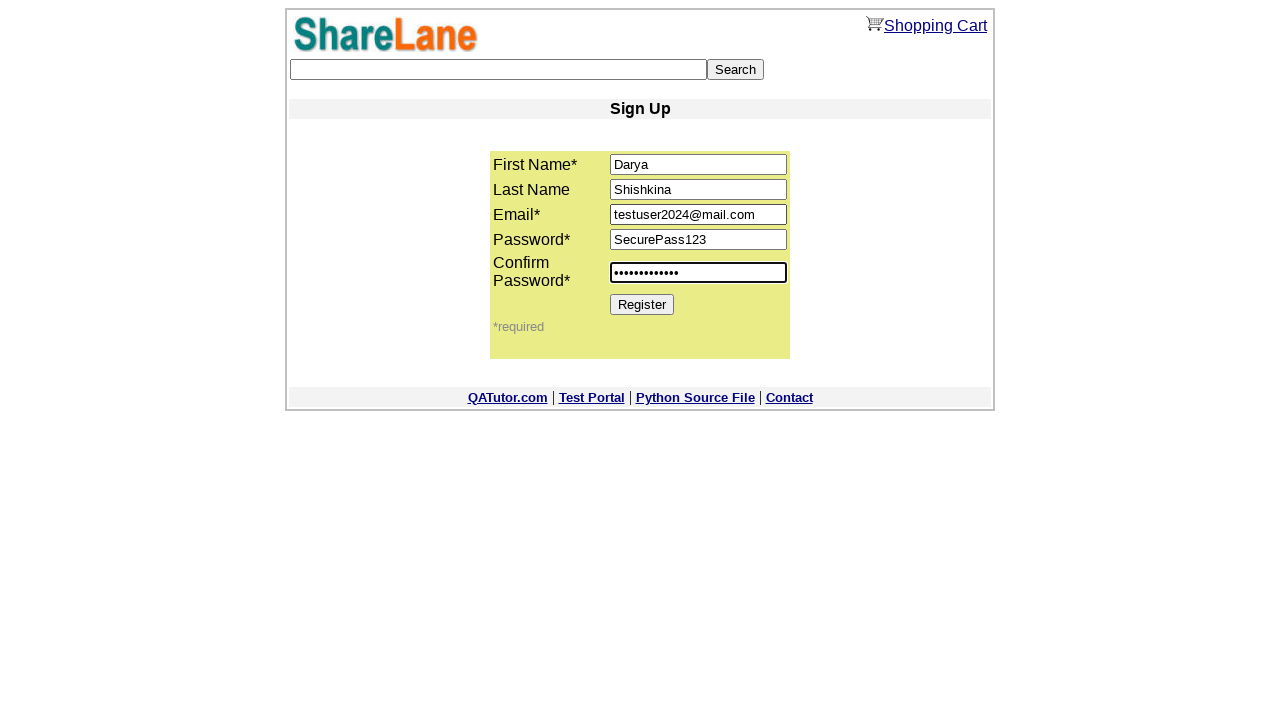

Clicked Register button to submit registration form at (642, 304) on input[value='Register']
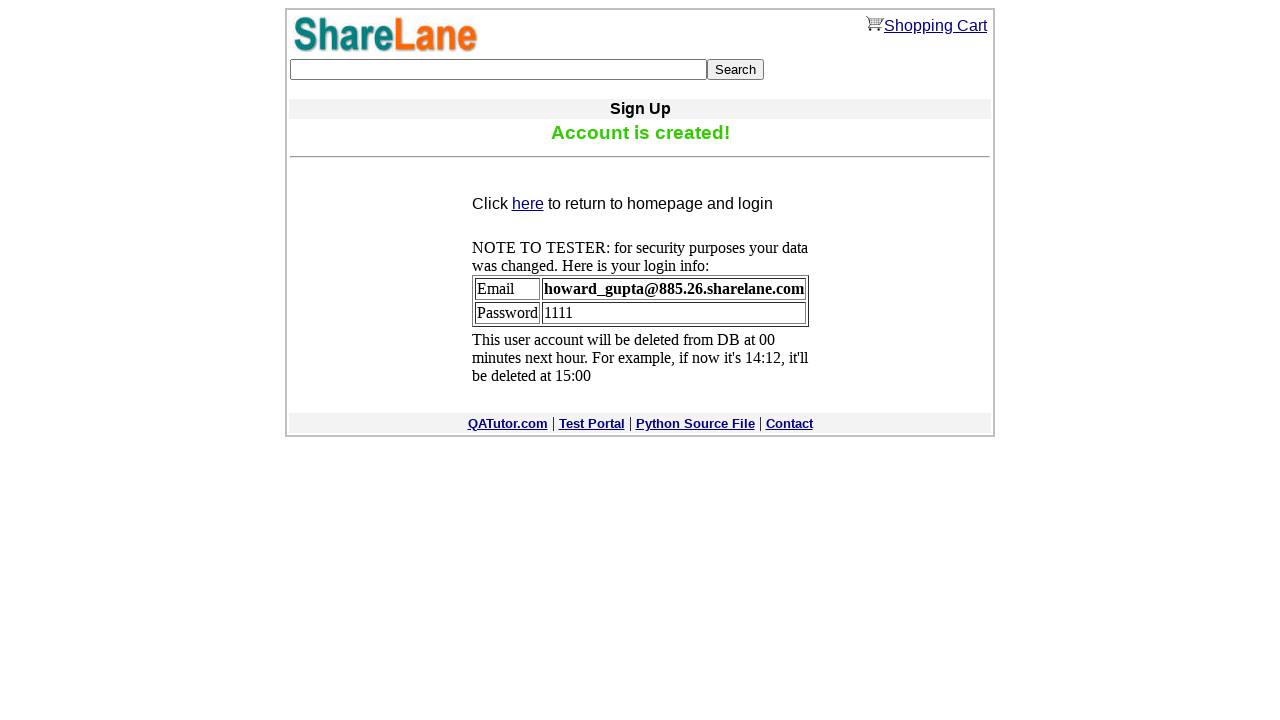

Confirmation message appeared, verifying successful user registration
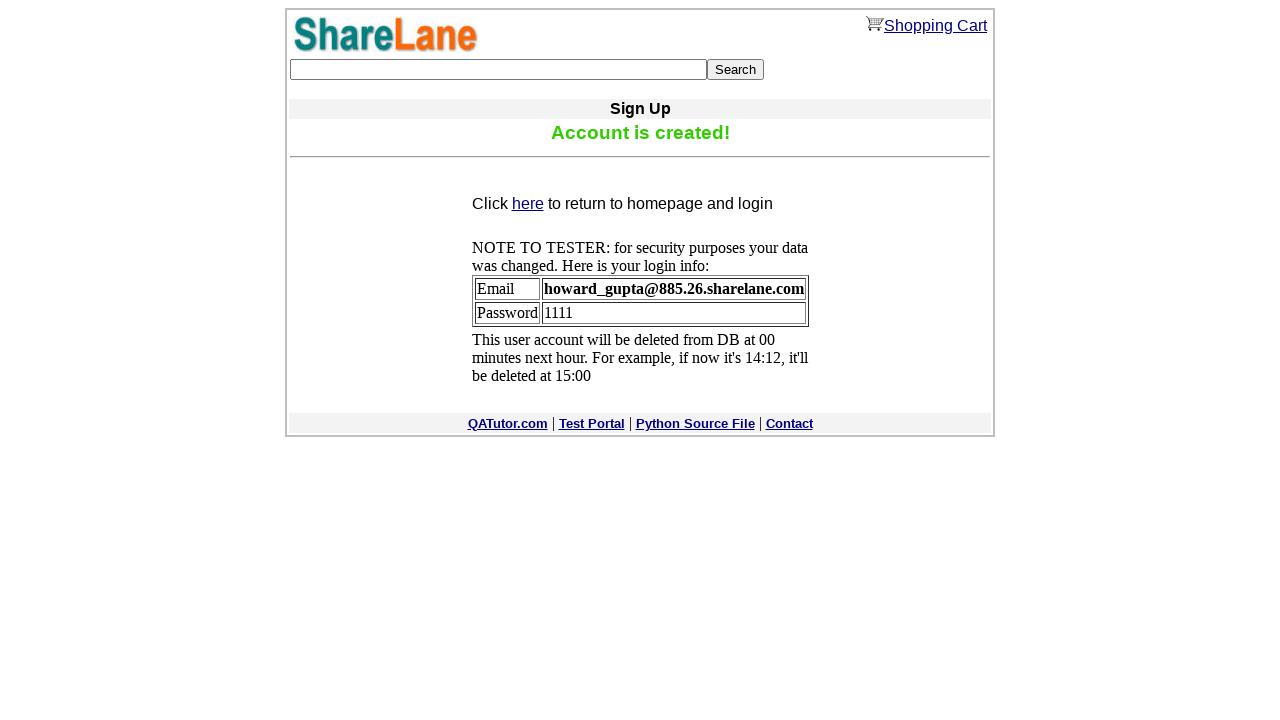

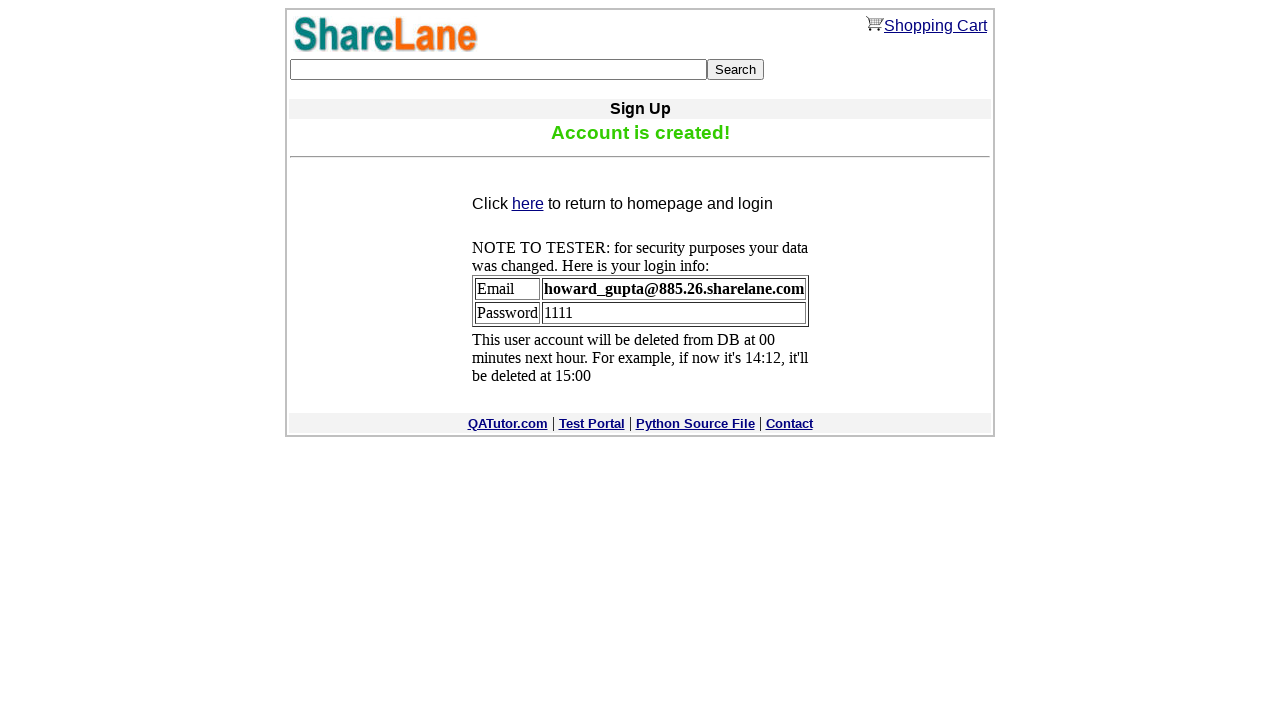